Tests moving mouse to an element with an offset and verifies the absolute location

Starting URL: https://www.selenium.dev/selenium/web/mouse_interaction.html

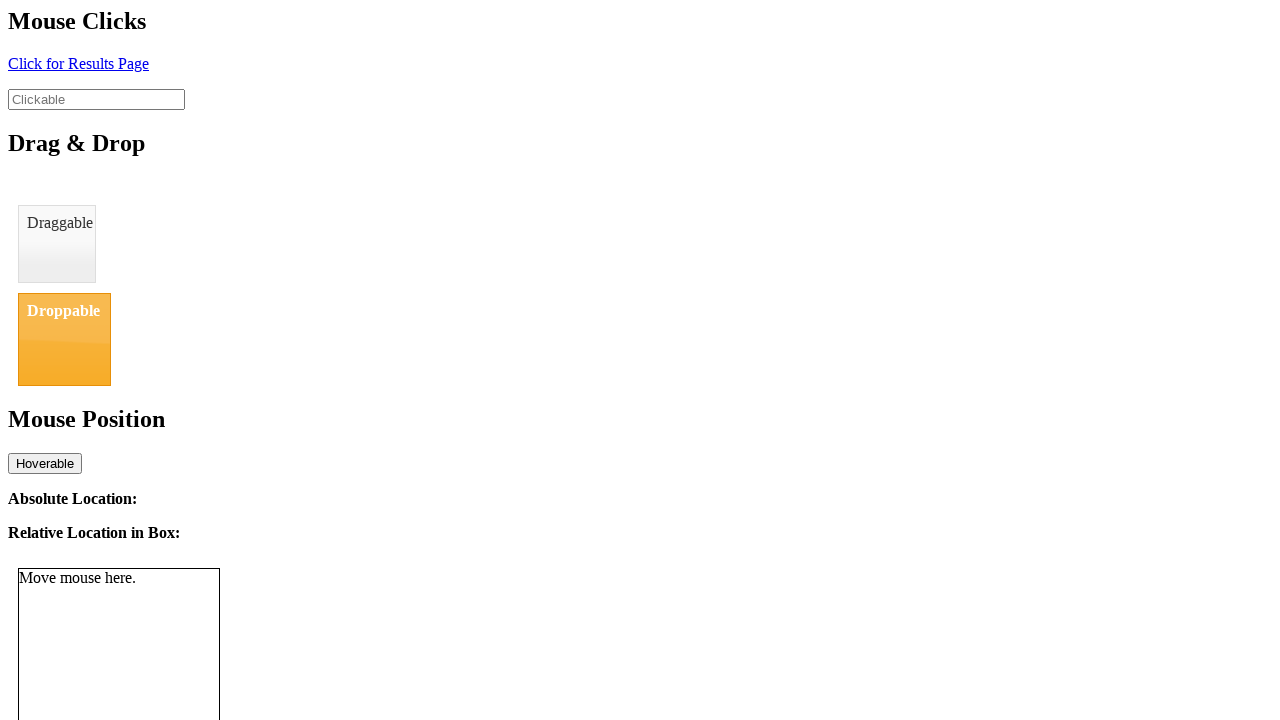

Located mouse tracker element
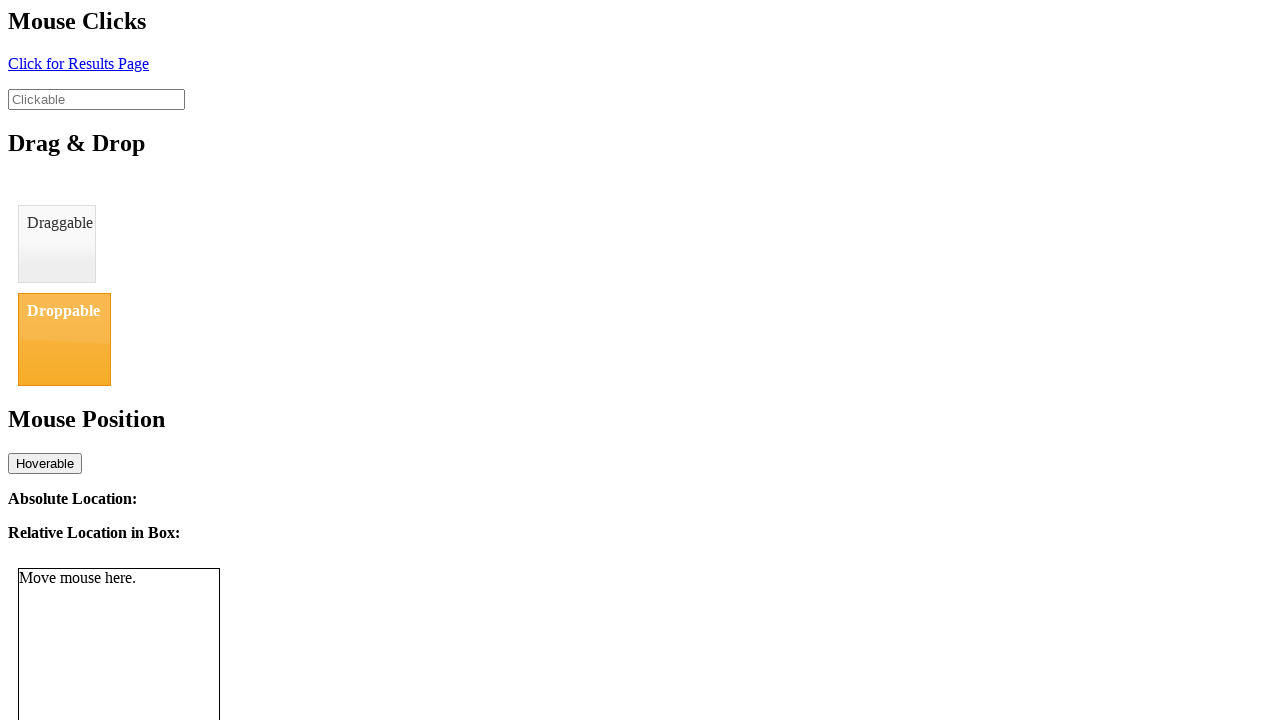

Retrieved bounding box of mouse tracker element
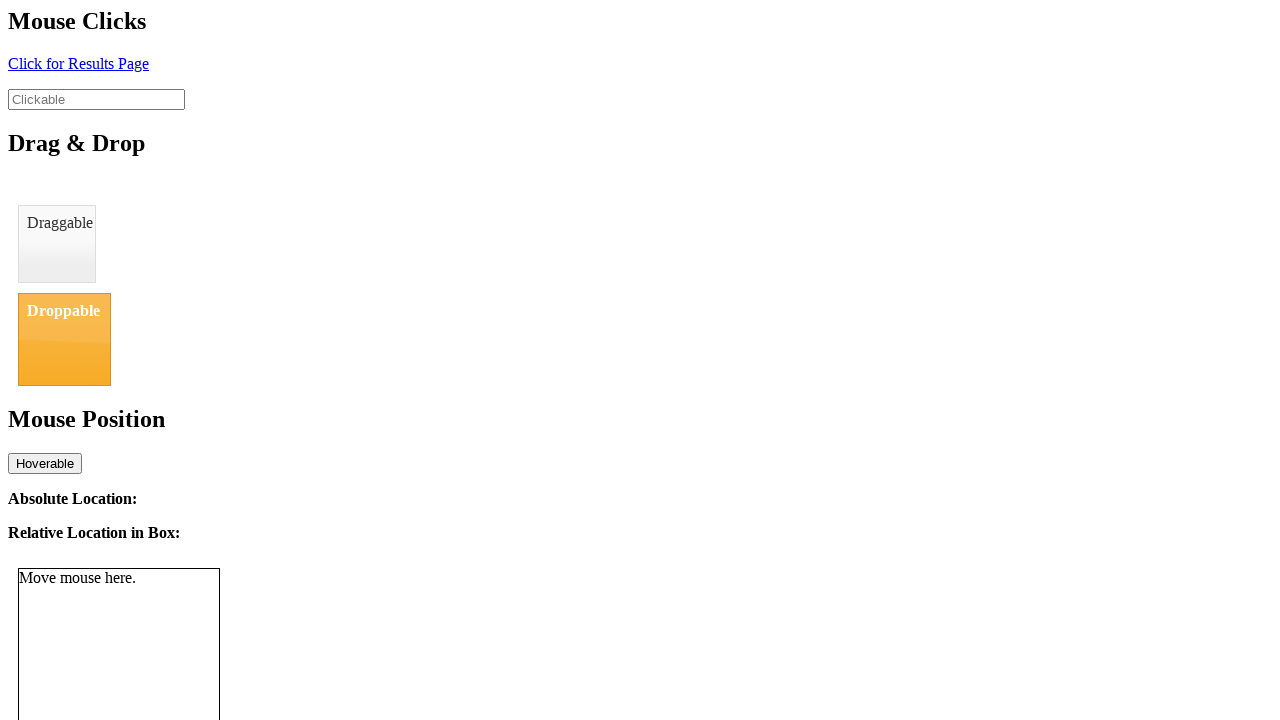

Moved mouse to element center with +20px offset at (139, 669)
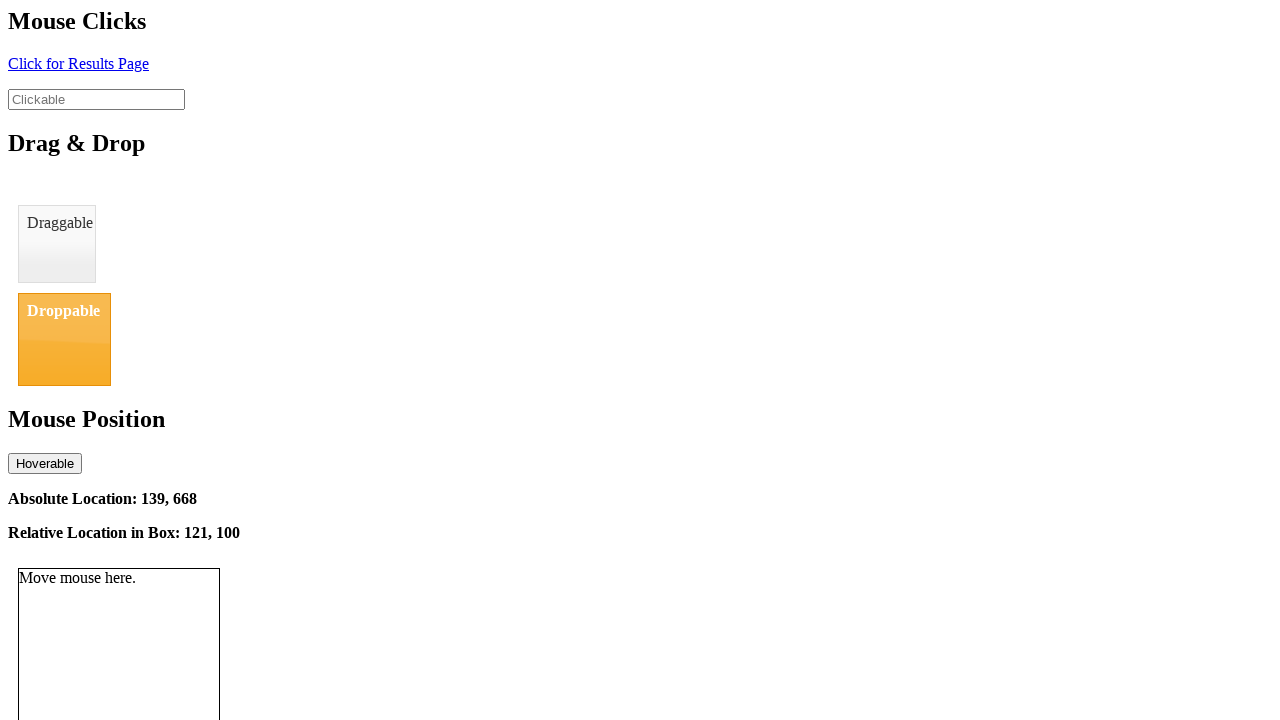

Waited 500ms for location to update
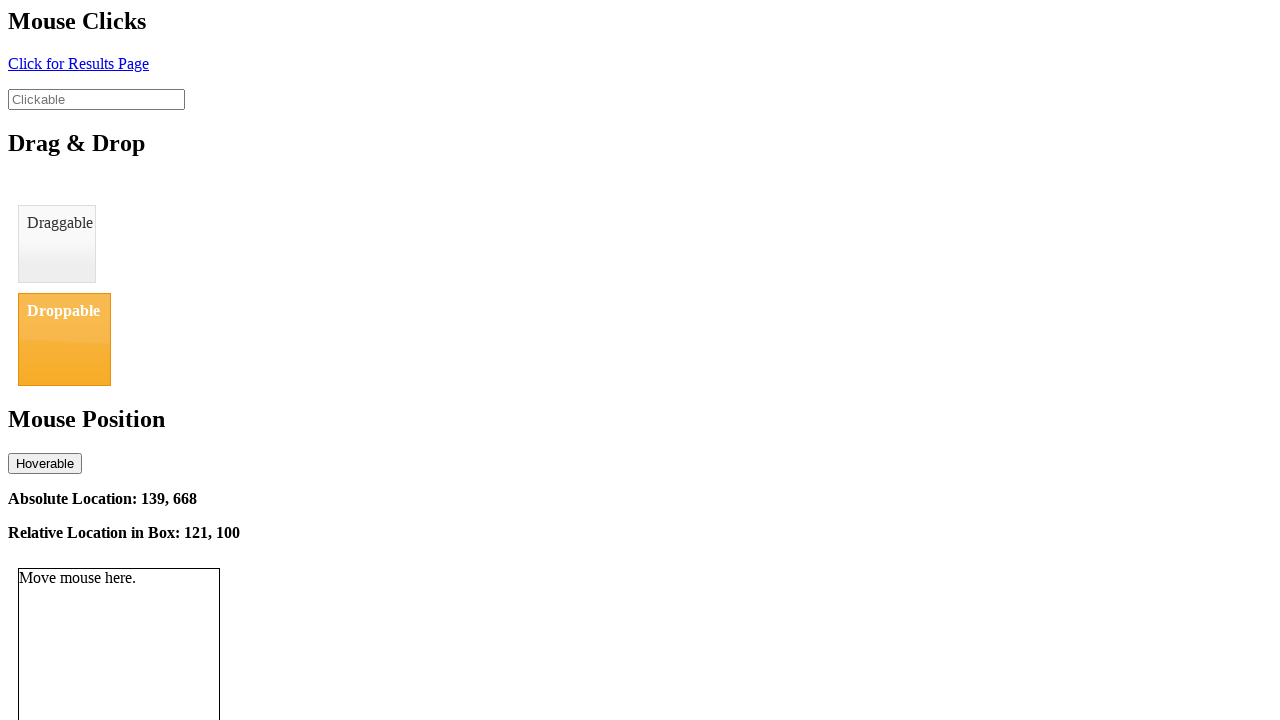

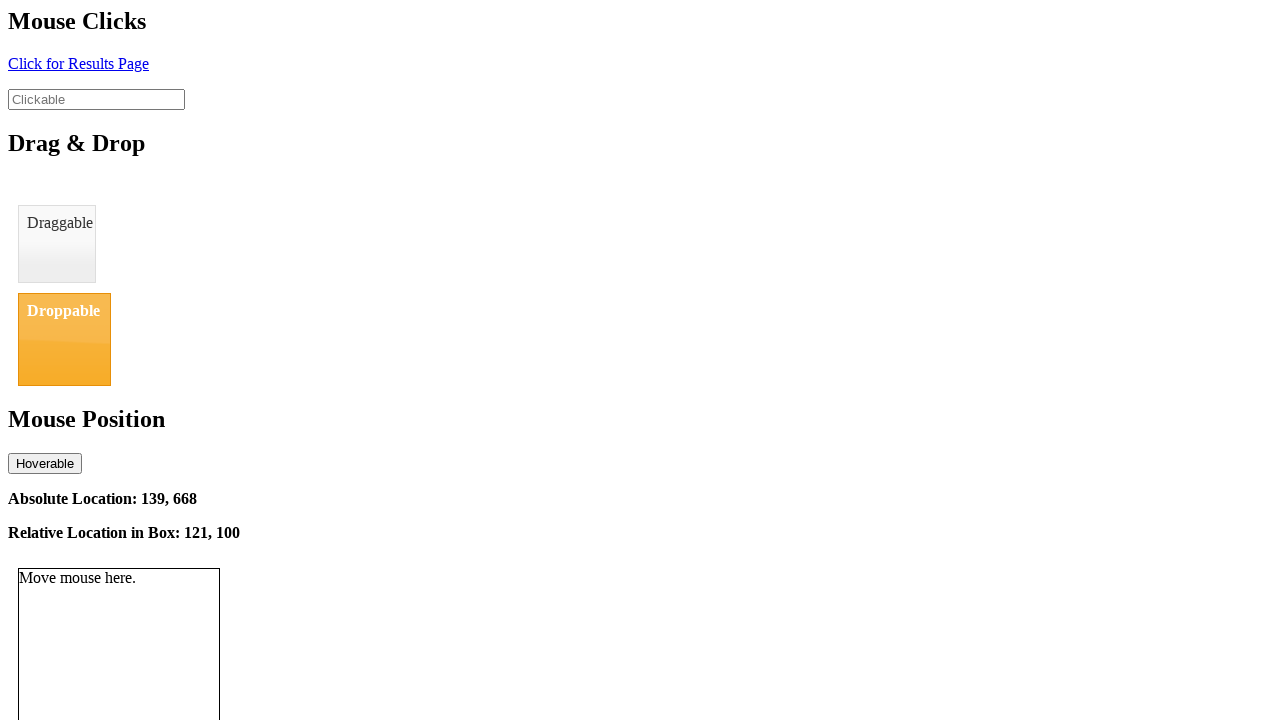